Tests a basic form submission by filling in first name, last name, and email fields, then submitting the form and verifying the submitted data is displayed correctly

Starting URL: https://qbek.github.io/selenium-exercises/pl/basic_form.html

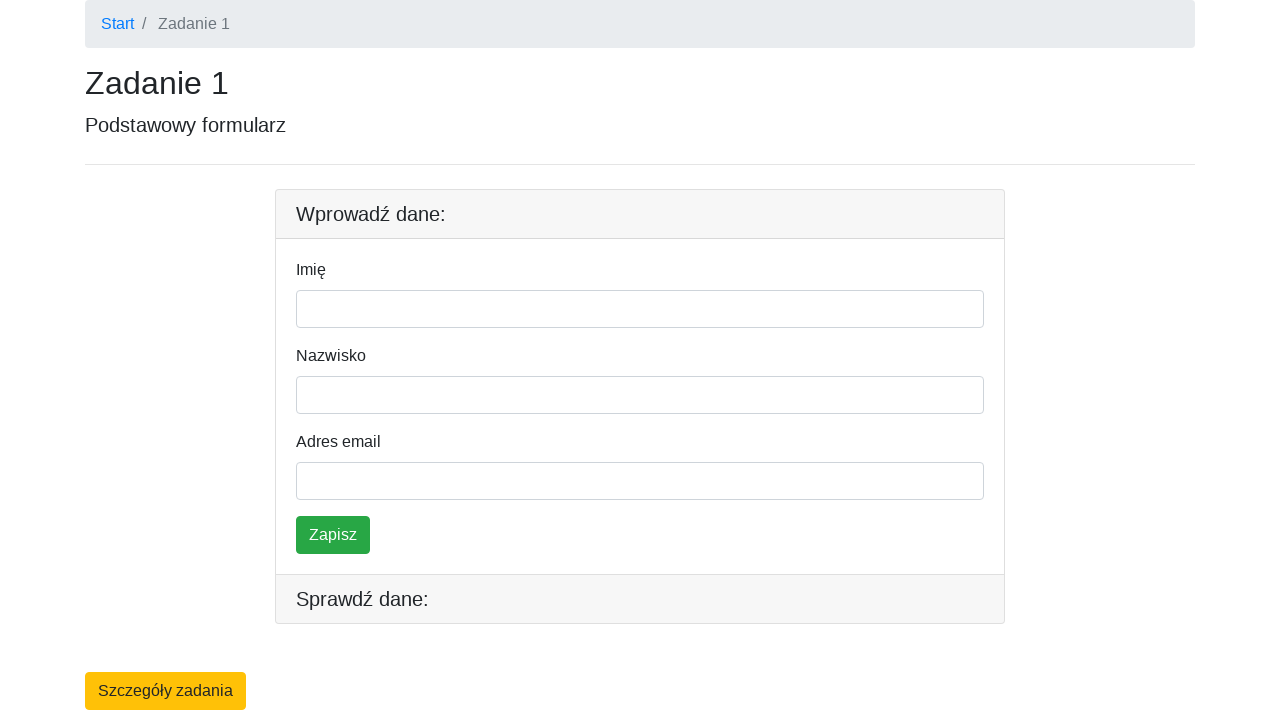

Filled first name field with 'Tomek' on #firstname
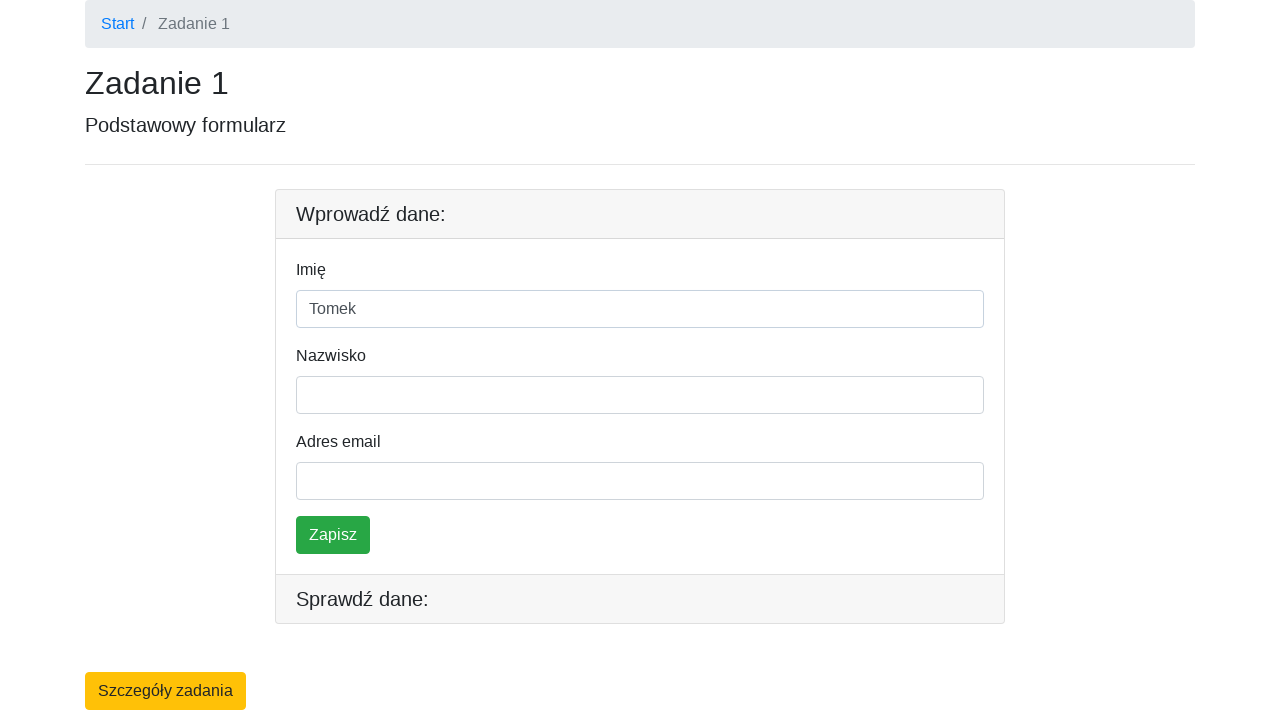

Filled last name field with 'Stanley' on #lastname
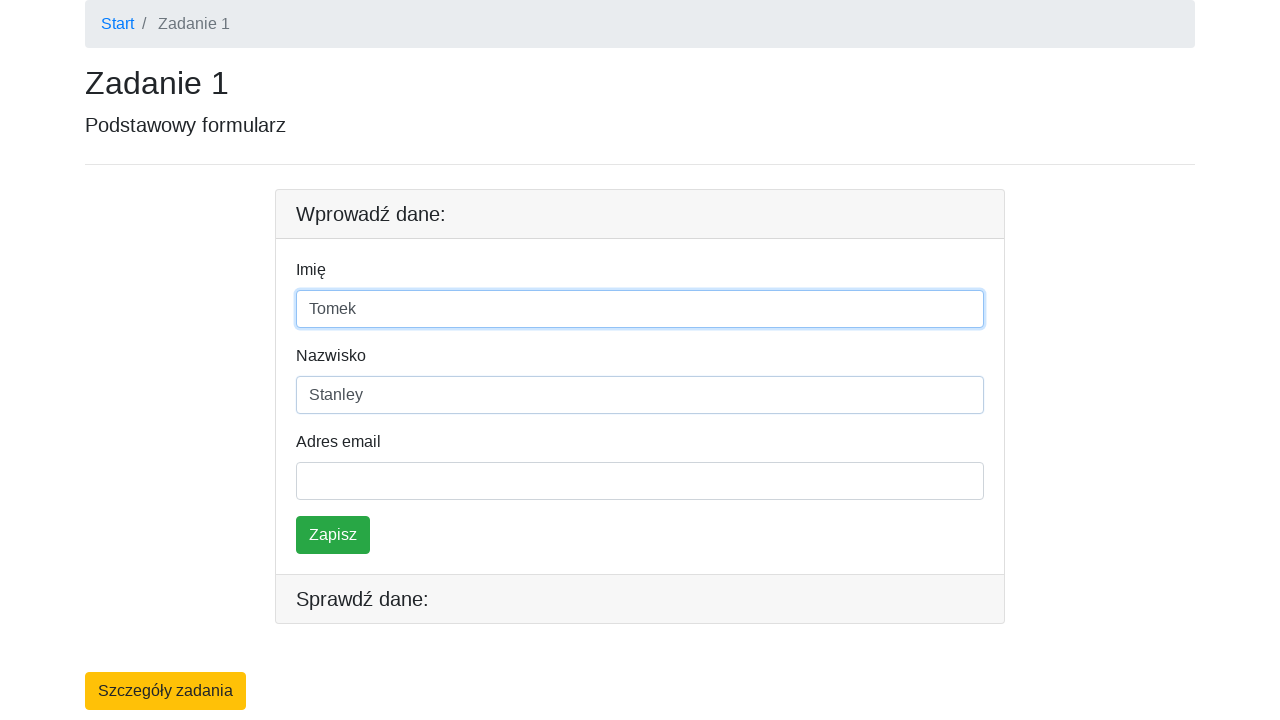

Filled email field with 'test@email.com' on #email
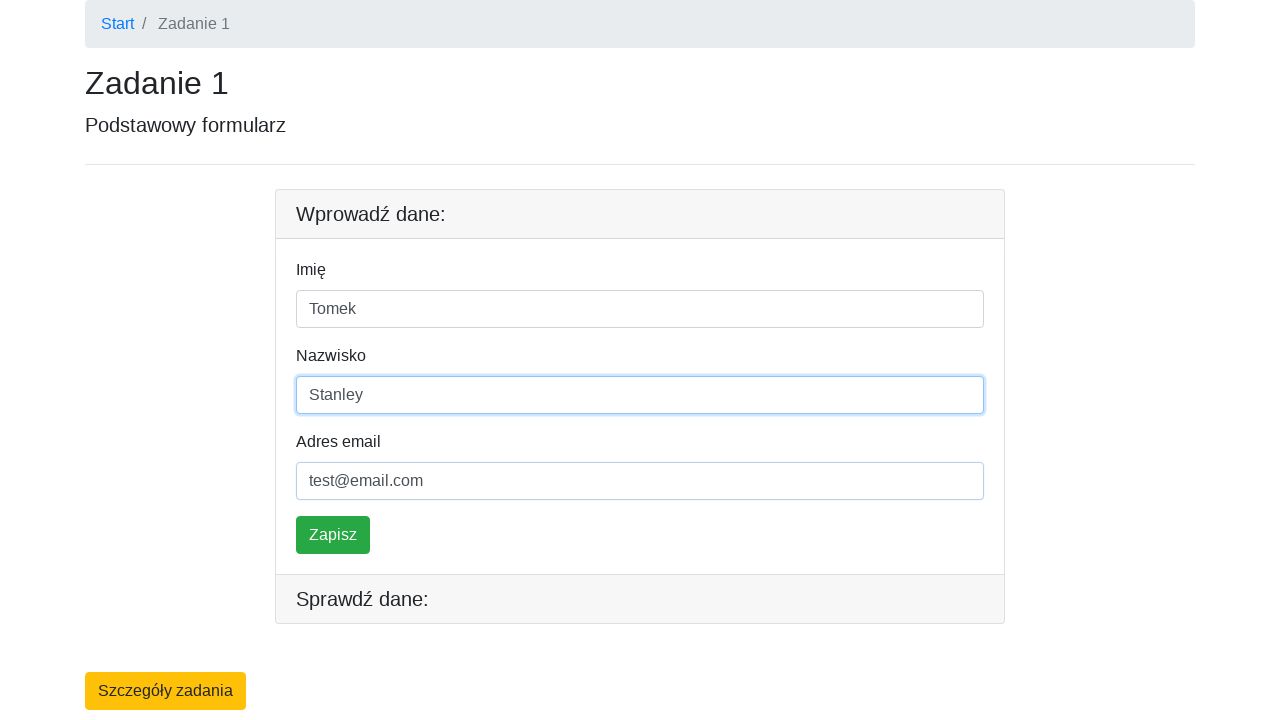

Clicked submit button to submit form at (333, 535) on [type=submit]
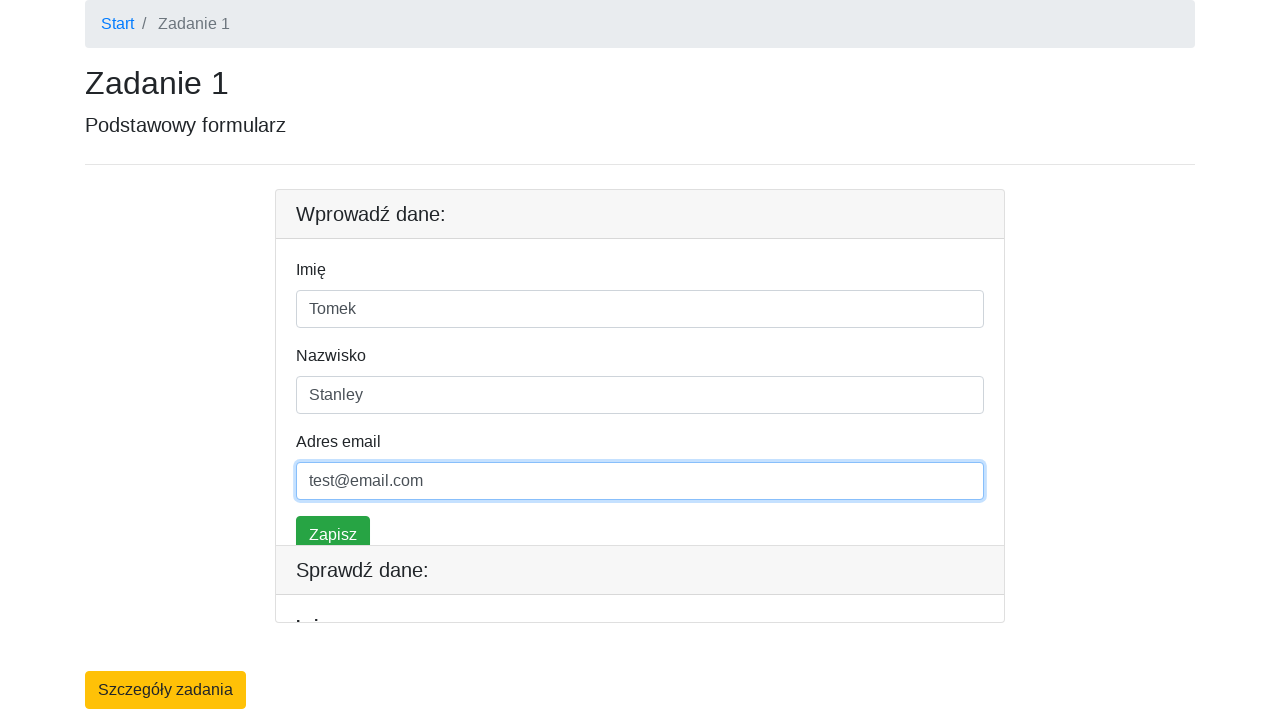

Form submission completed and confirmation element appeared
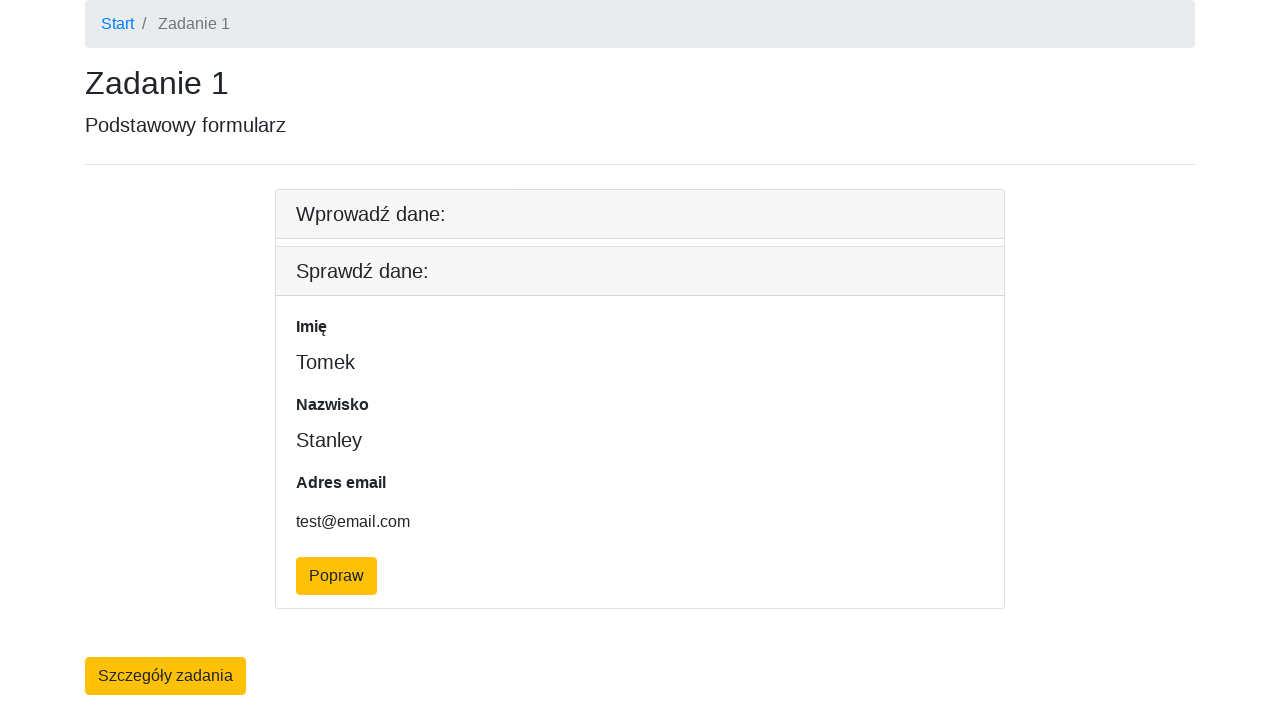

Verified first name 'Tomek' is displayed correctly
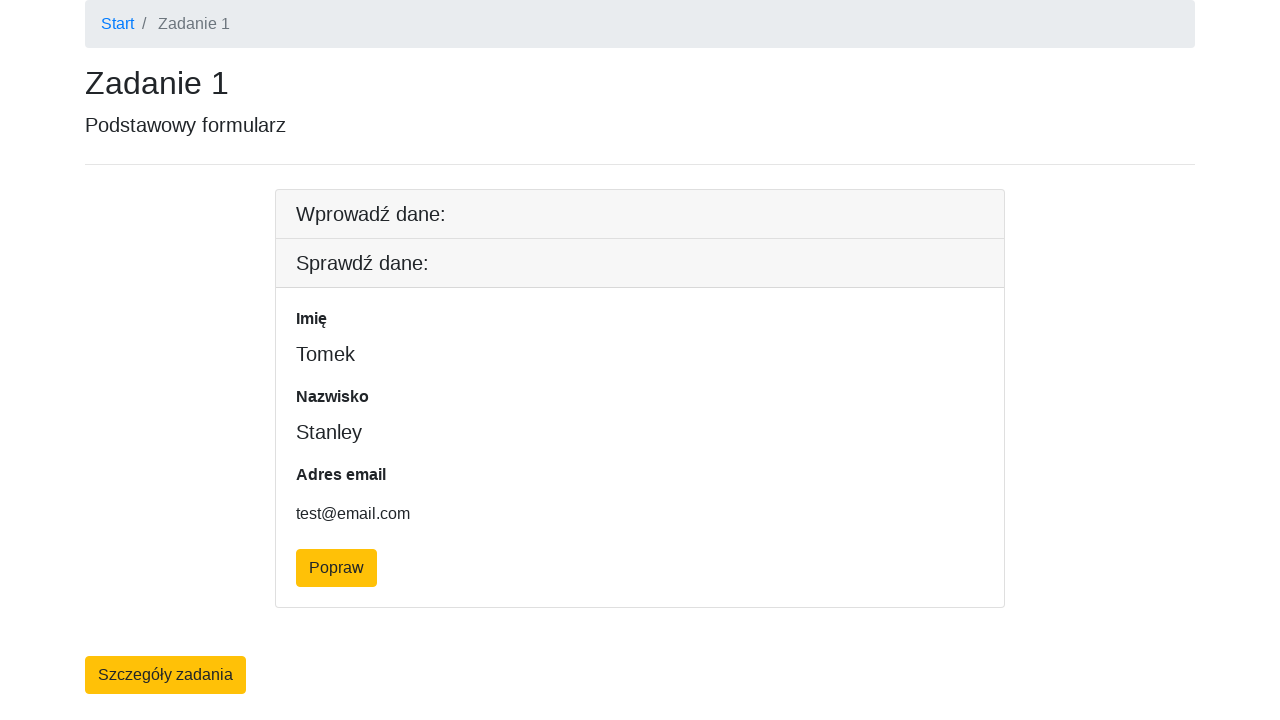

Verified last name 'Stanley' is displayed correctly
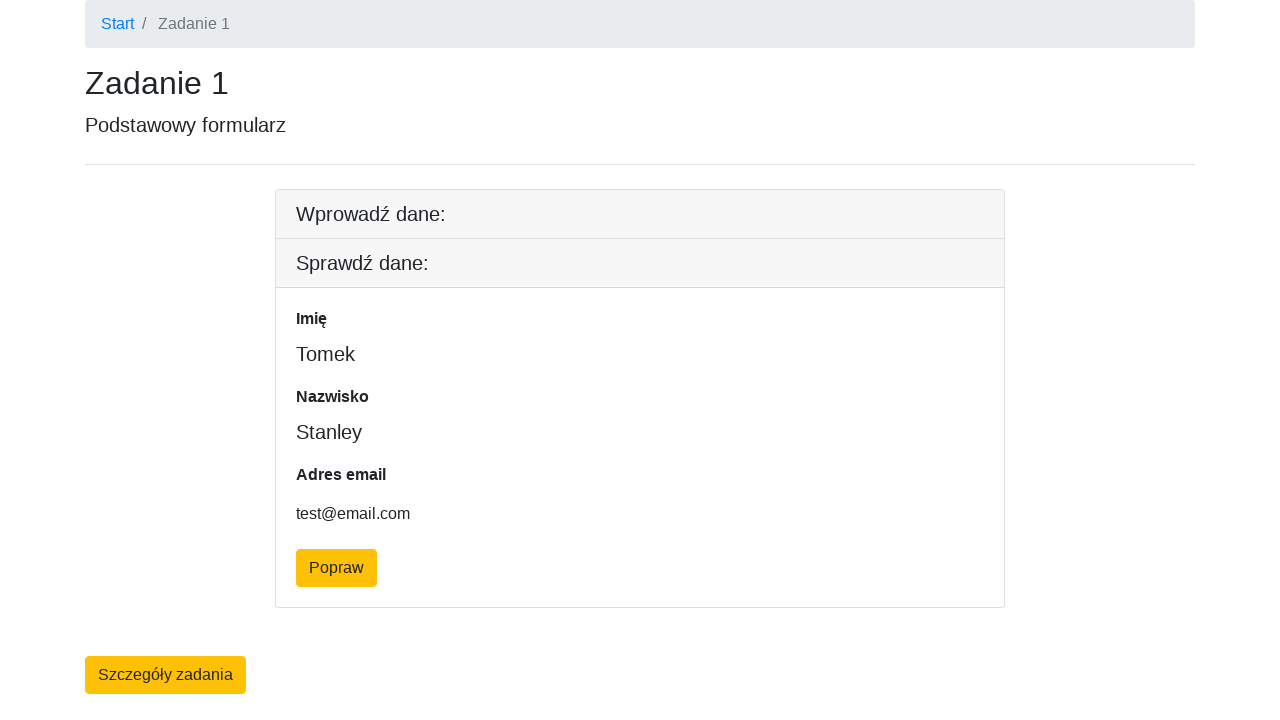

Verified email 'test@email.com' is displayed correctly
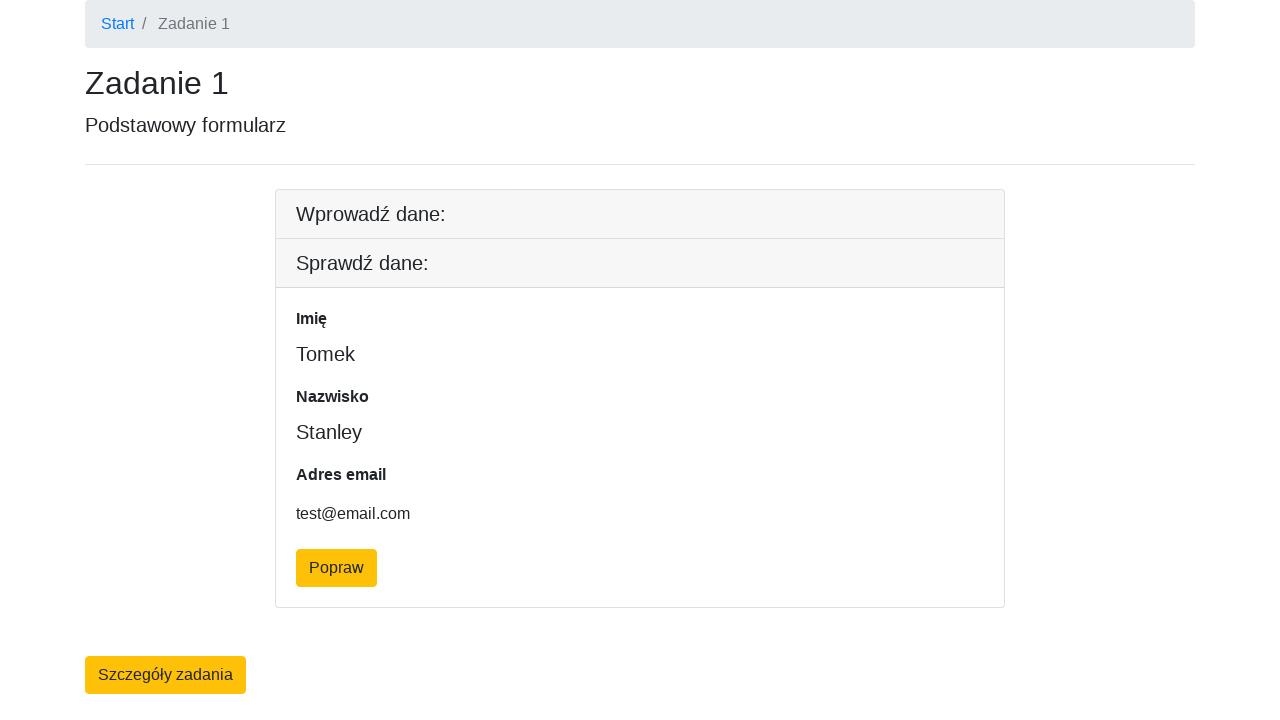

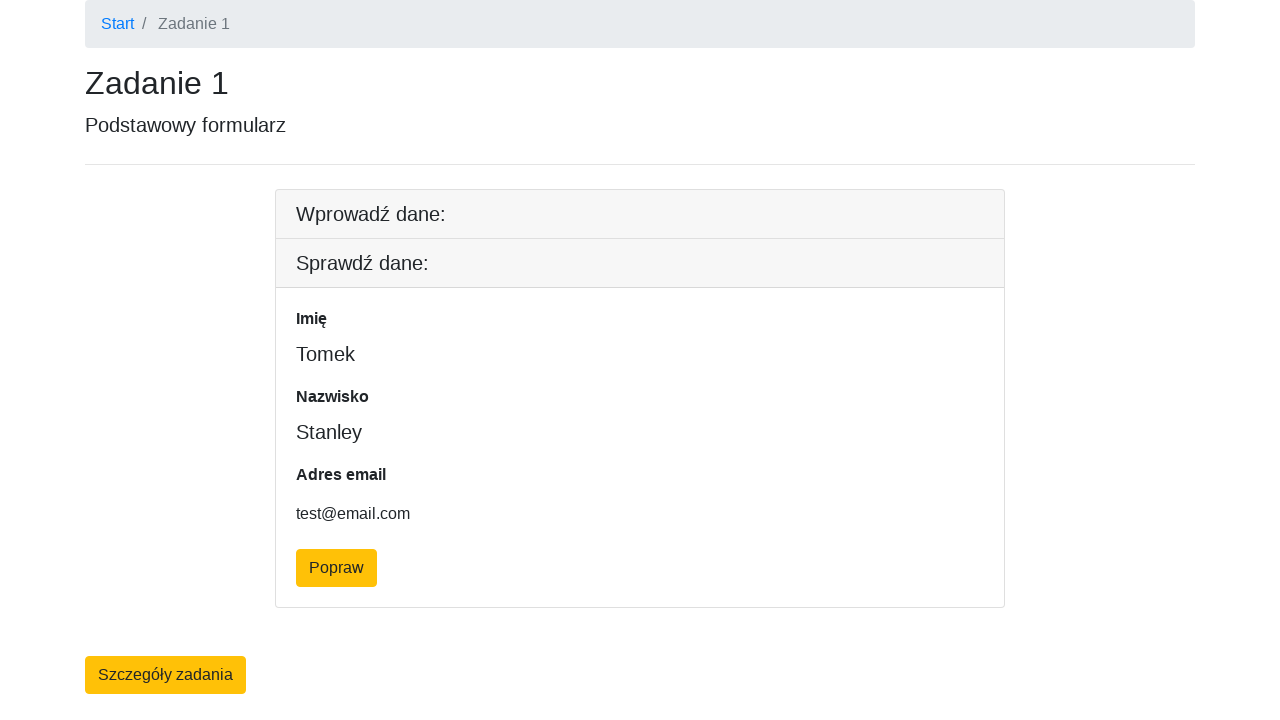